Tests multiplication calculation by filling numbers, selecting the multiplication operator, and clicking result

Starting URL: http://vanilton.net/calculatorSoapPHP/

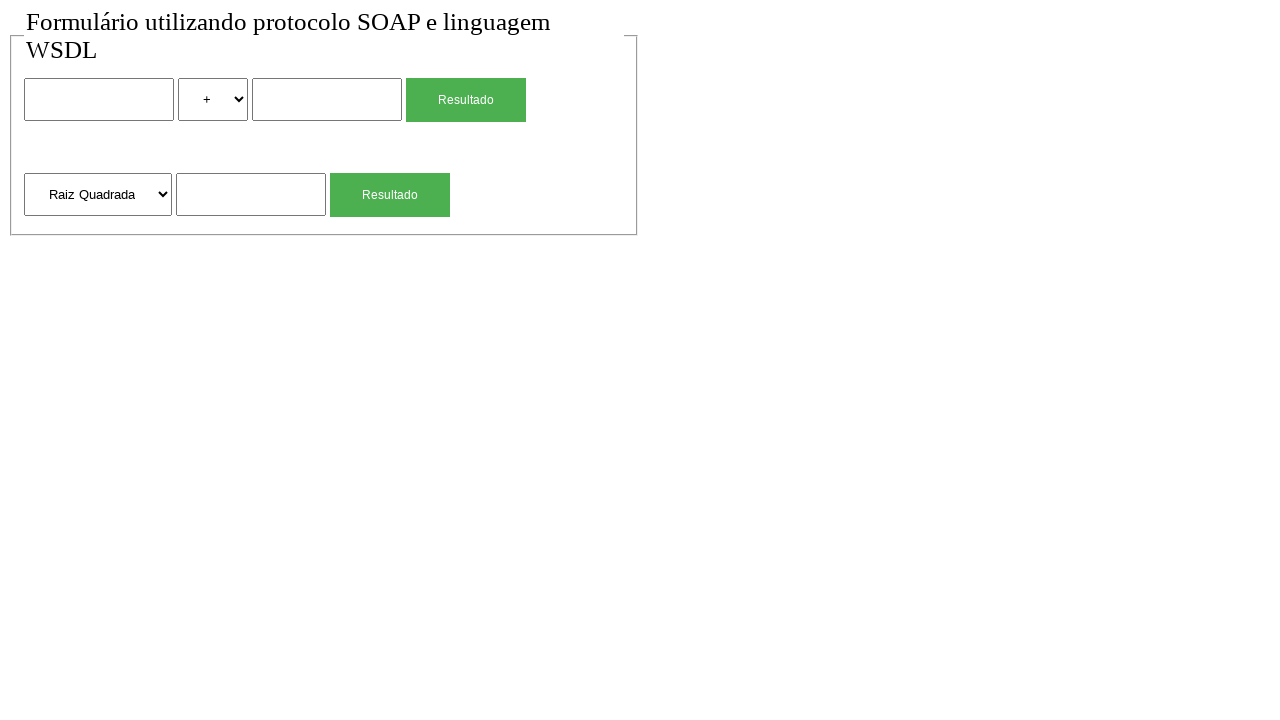

Set default timeout to 5000ms
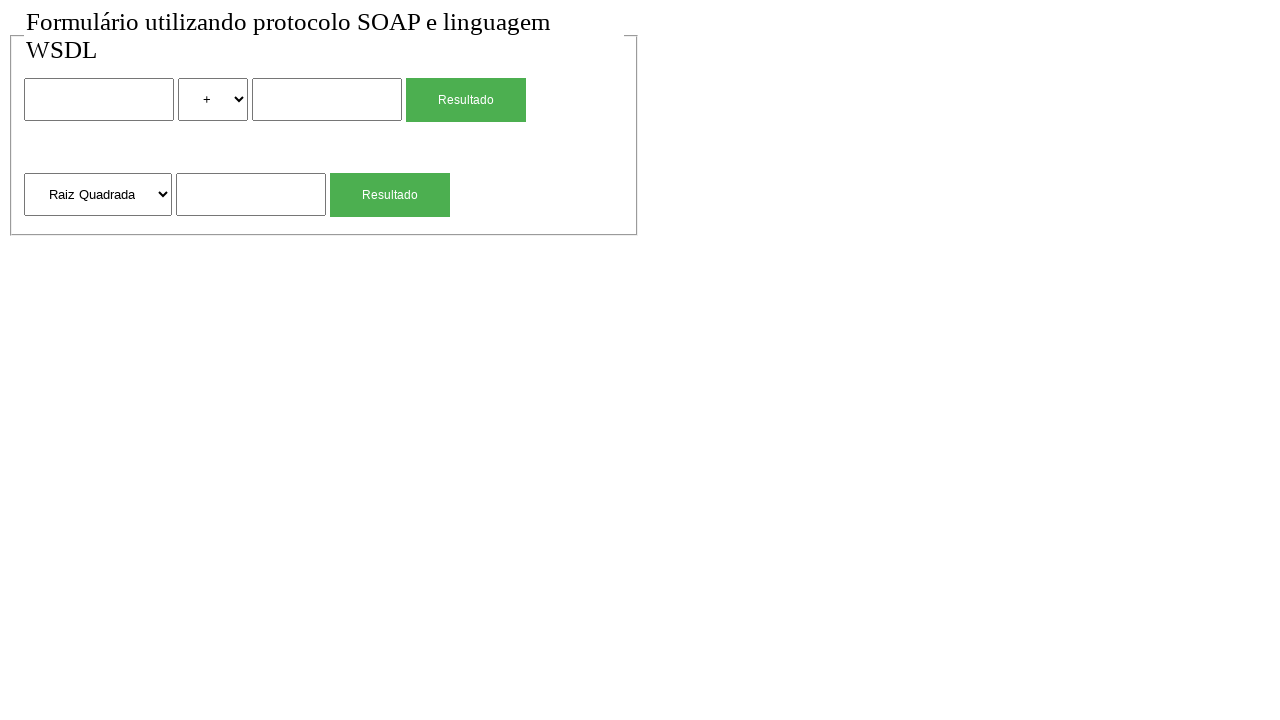

Filled first number input with 500 on input >> nth=0
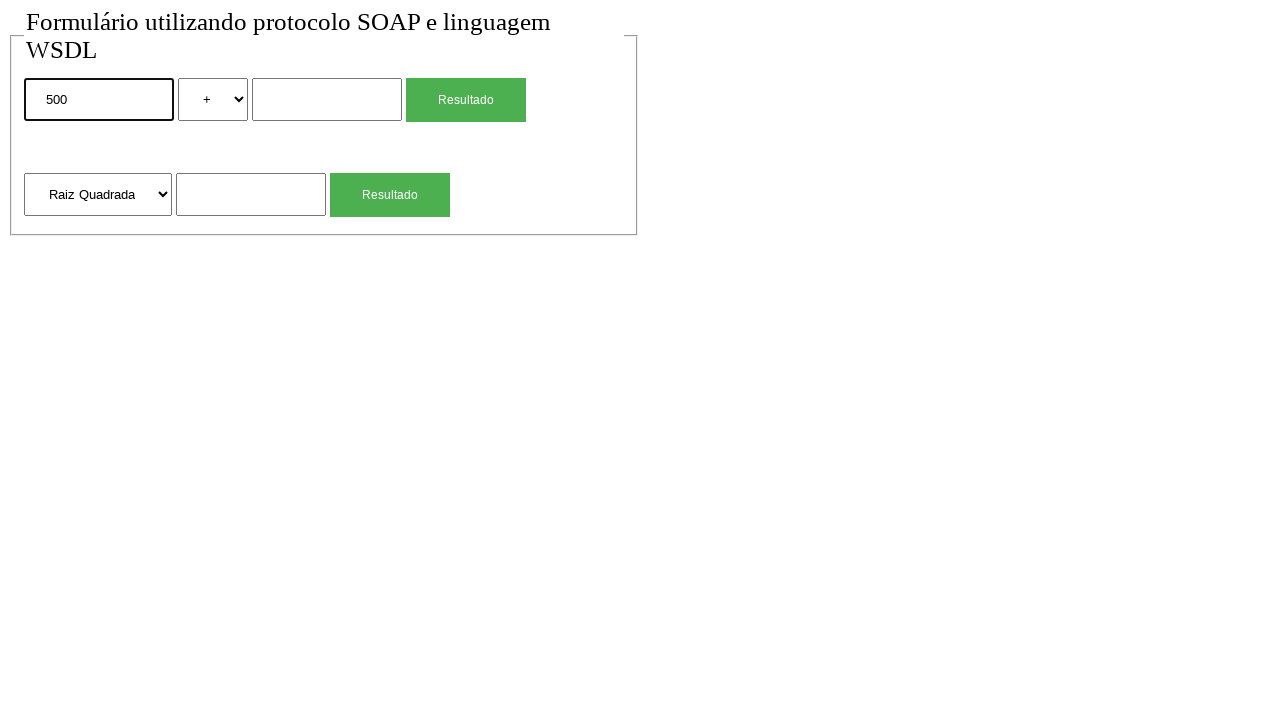

Located multiplication operator select element
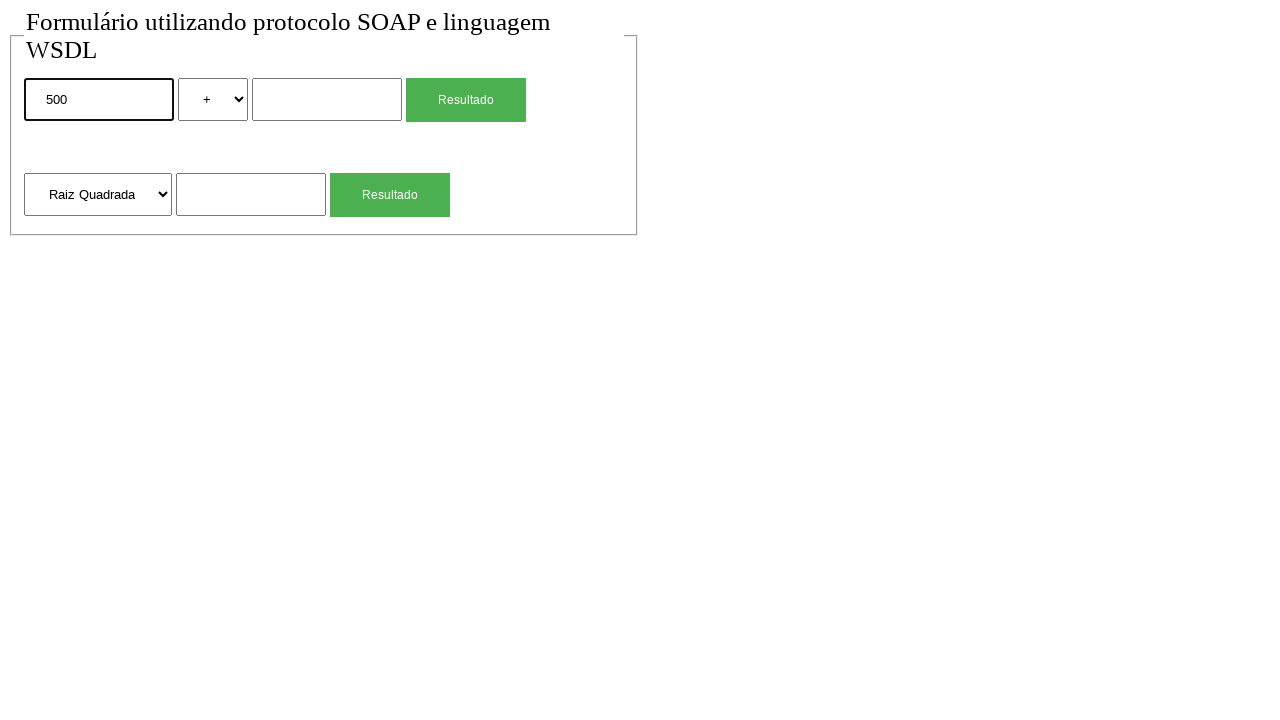

Selected multiplication operator (*) on select:has-text("*")
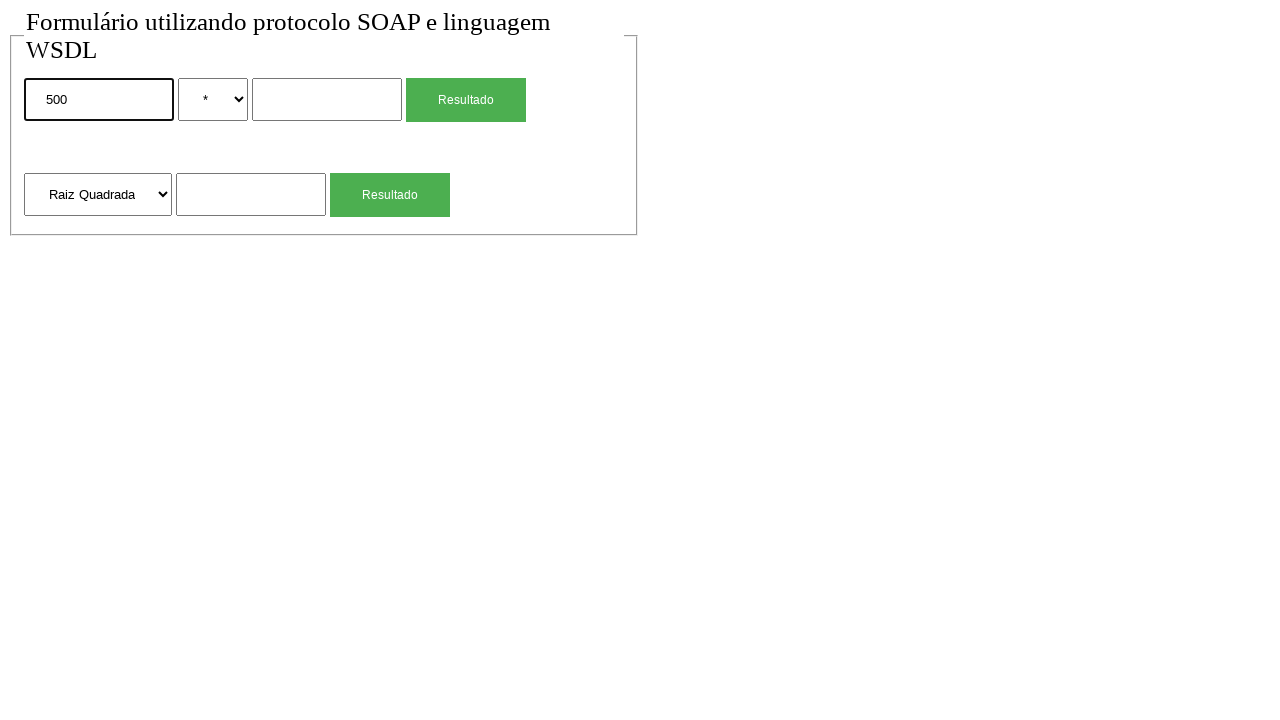

Filled second number input with 100 on input >> nth=1
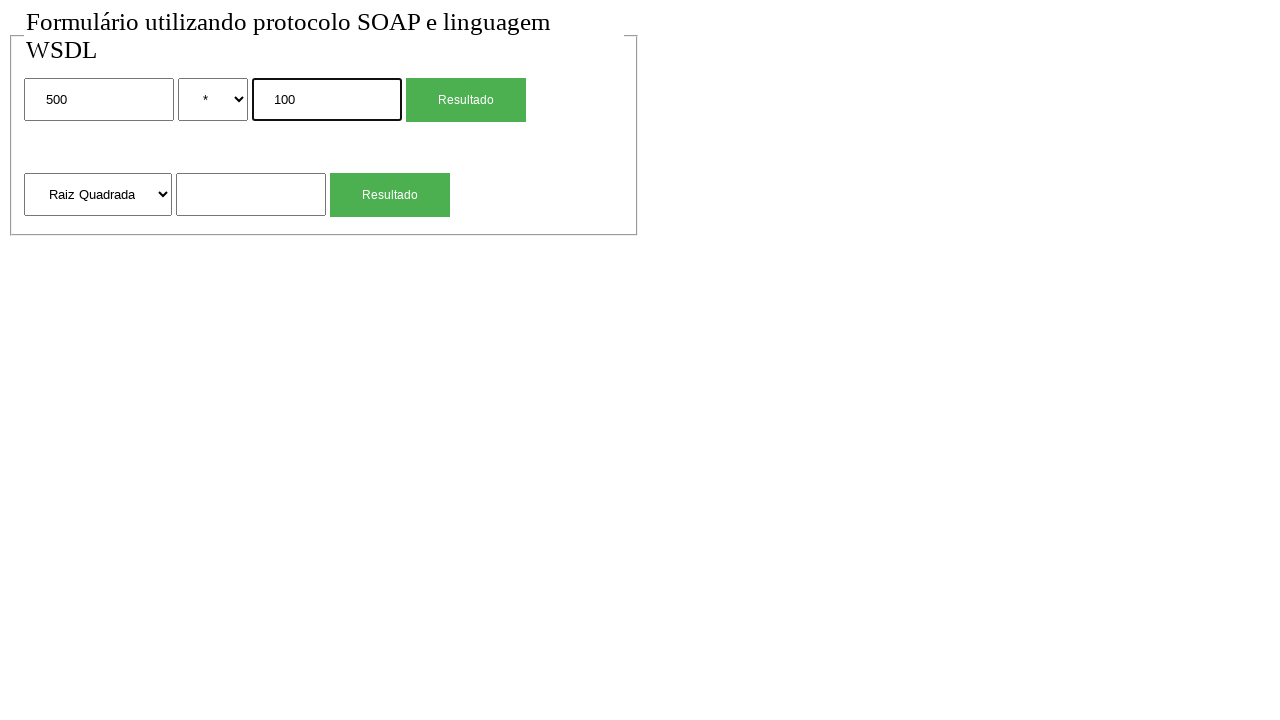

Clicked Resultado button to calculate 500 * 100 at (466, 100) on input[value='Resultado'] >> nth=0
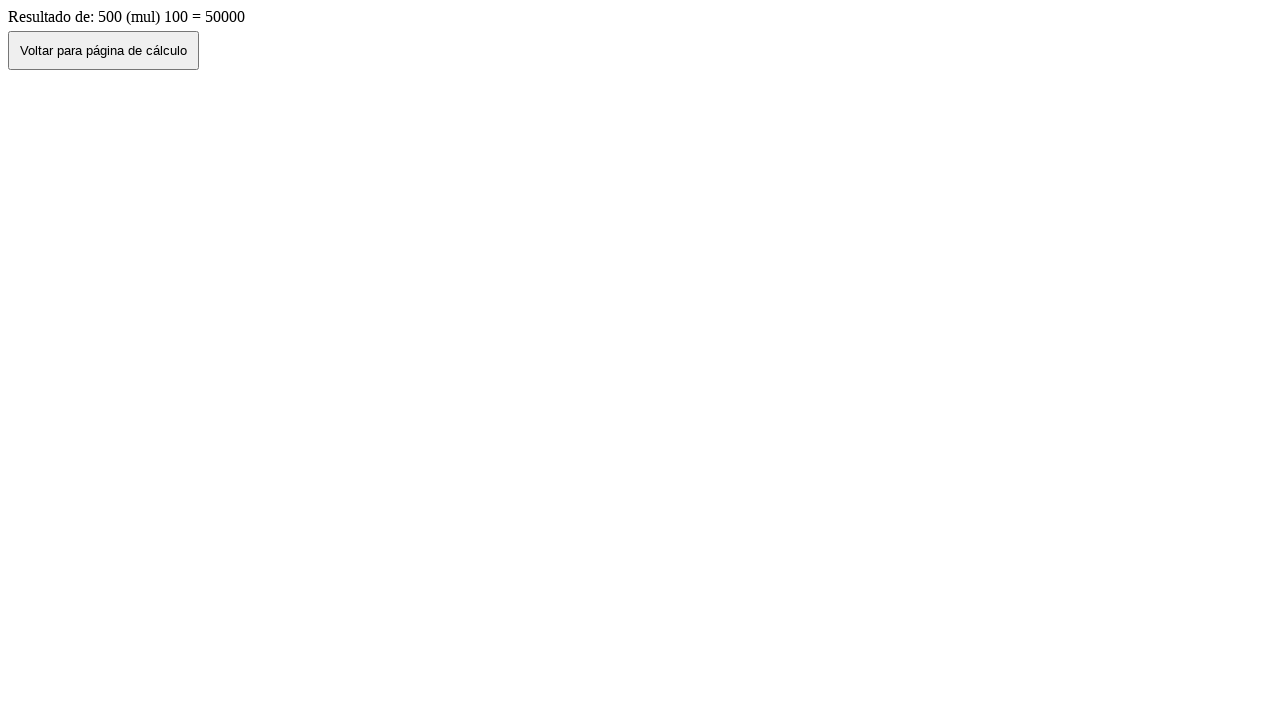

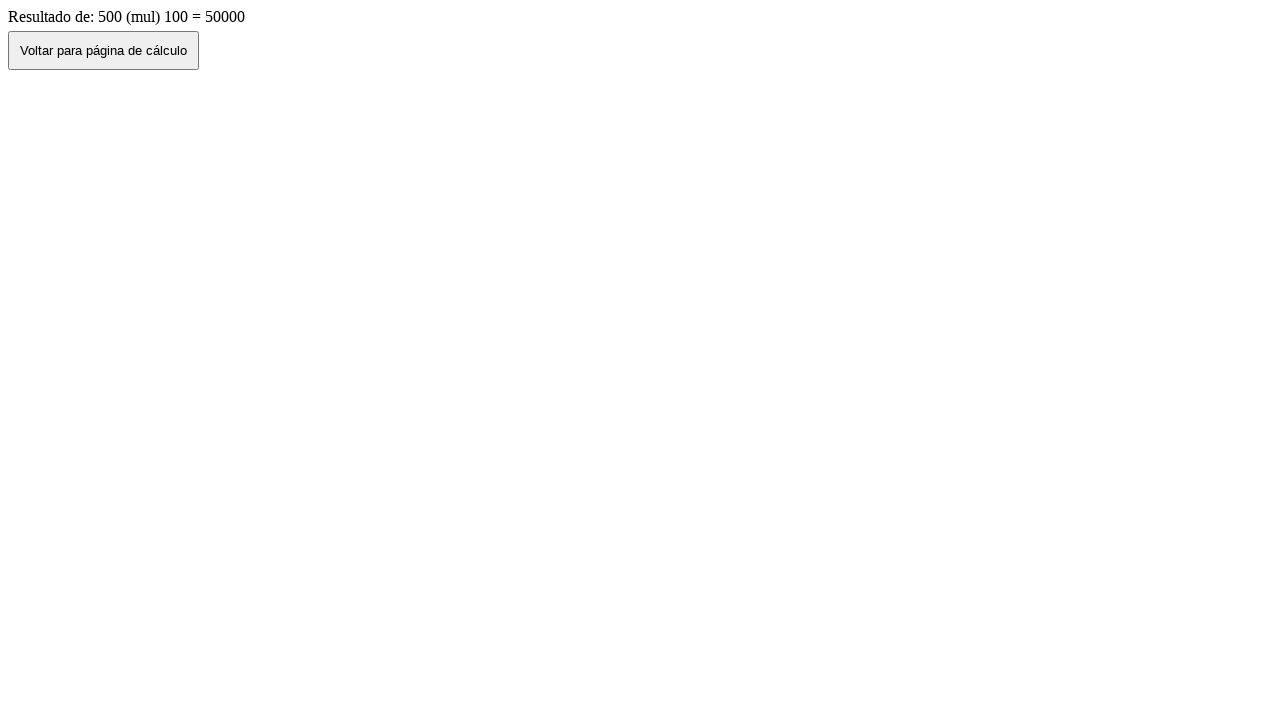